Tests checkbox functionality by verifying initial state, clicking a Senior Citizen Discount checkbox, and confirming it becomes selected

Starting URL: https://rahulshettyacademy.com/dropdownsPractise/

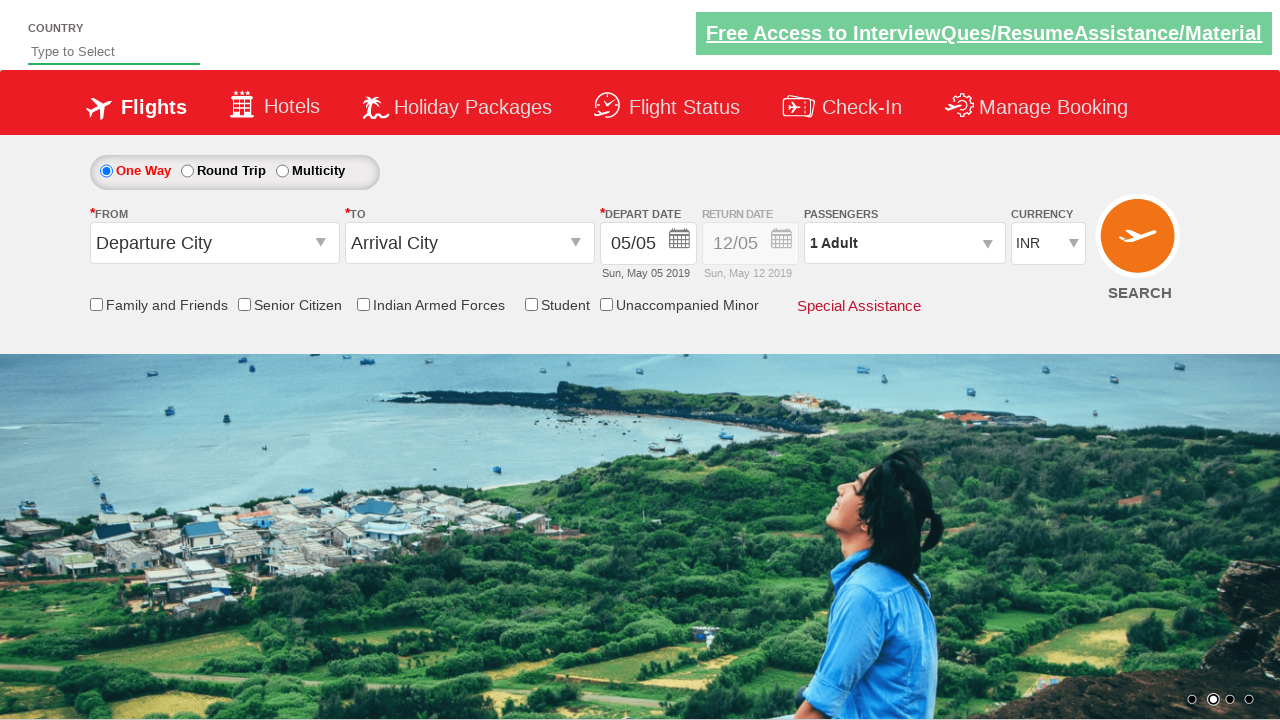

Verified Senior Citizen Discount checkbox is initially unchecked
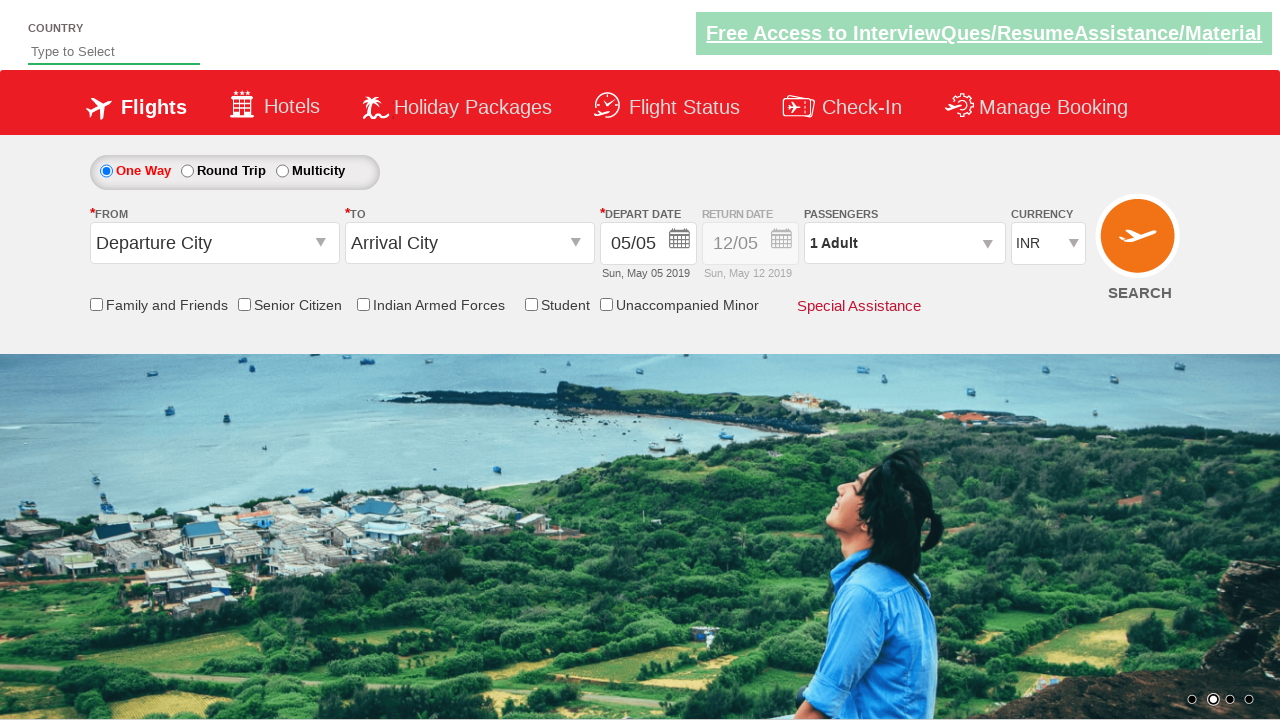

Clicked Senior Citizen Discount checkbox at (244, 304) on input[id*='SeniorCitizenDiscount']
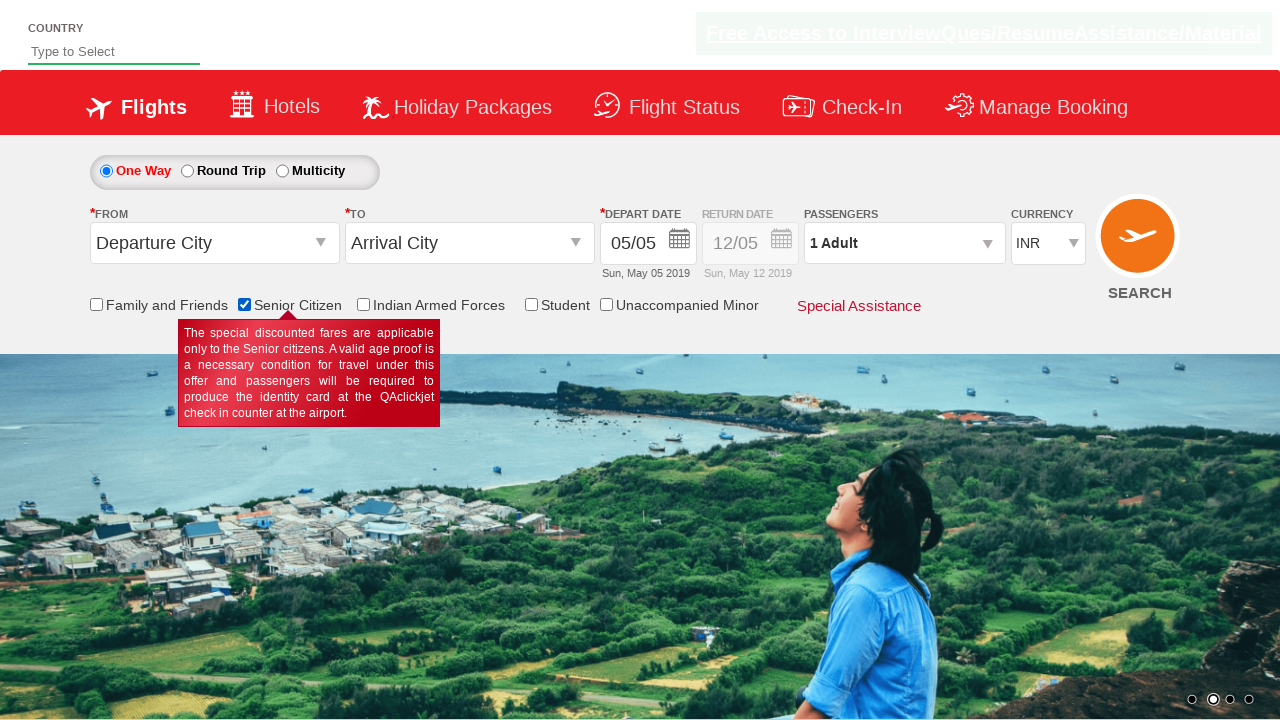

Verified Senior Citizen Discount checkbox is now selected
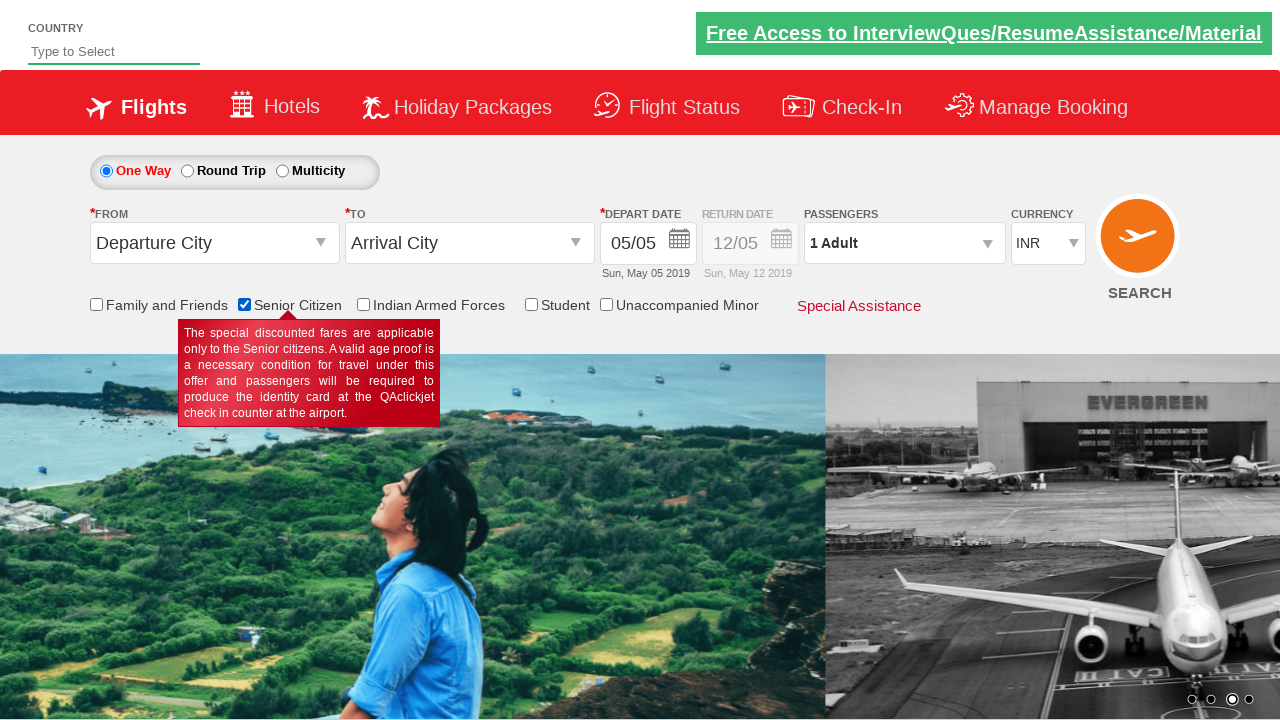

Retrieved total checkbox count: 6
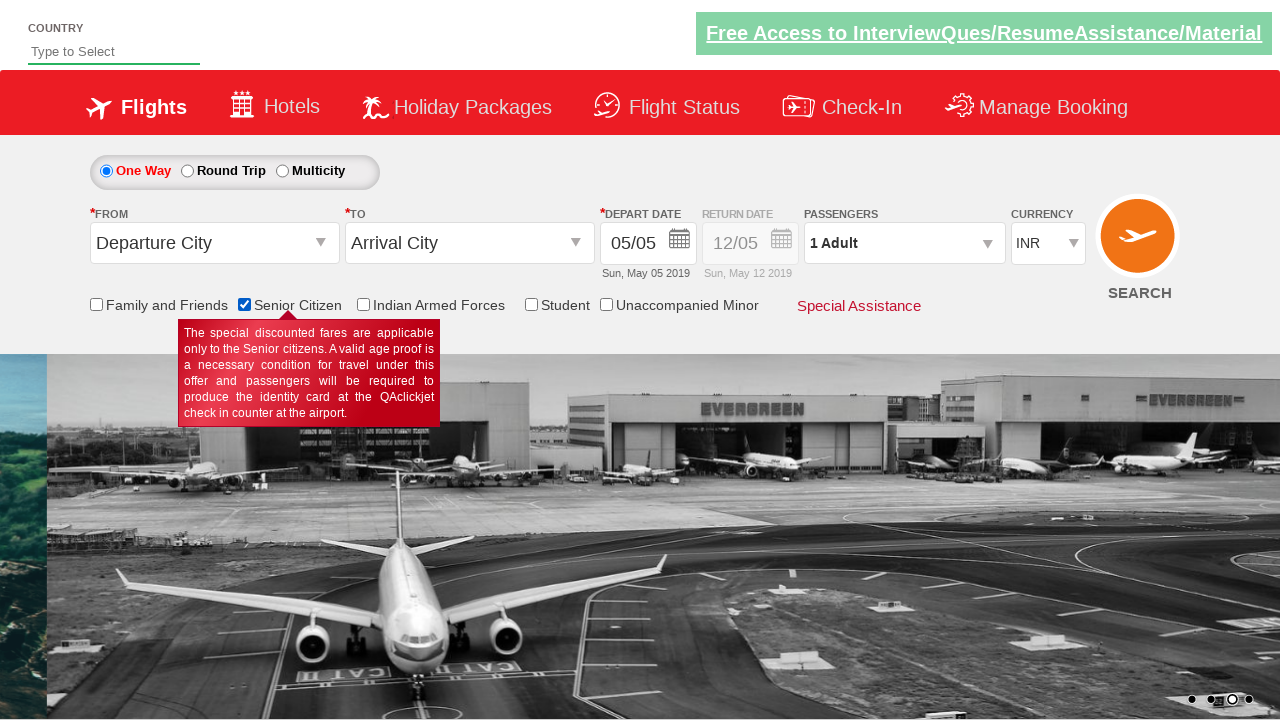

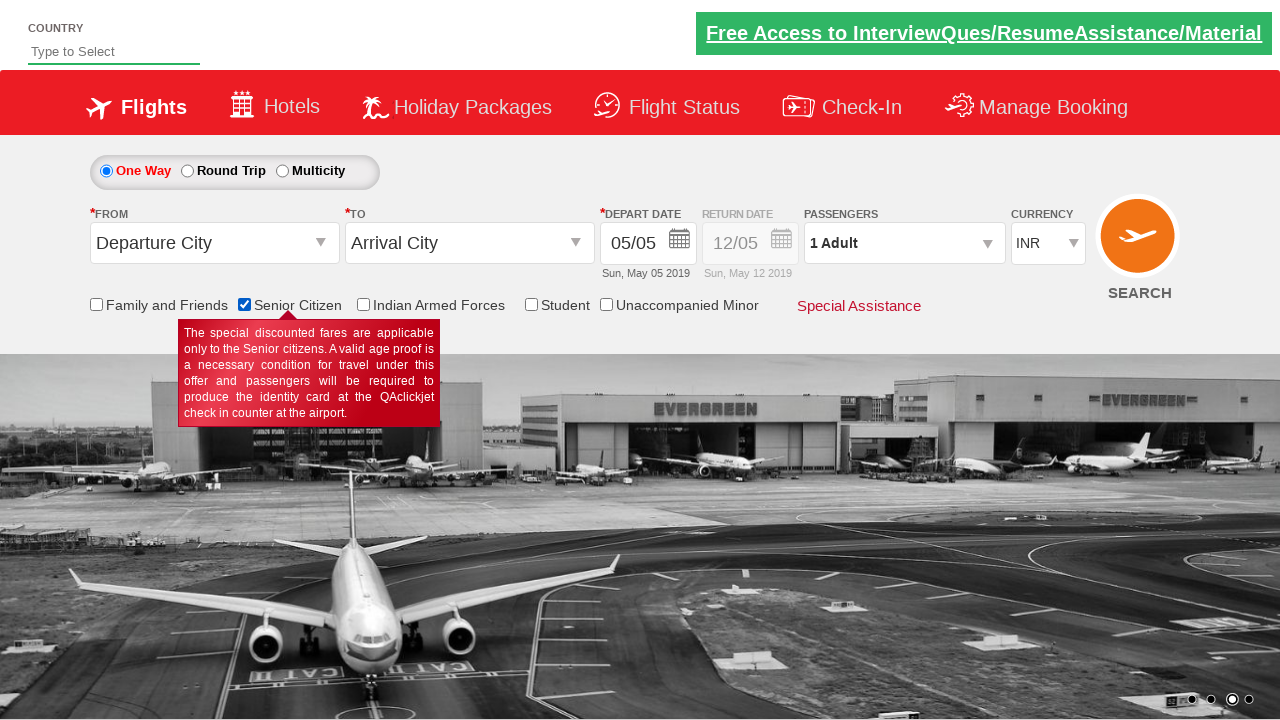